Tests Hacker News search functionality with special characters that should return no results

Starting URL: https://news.ycombinator.com

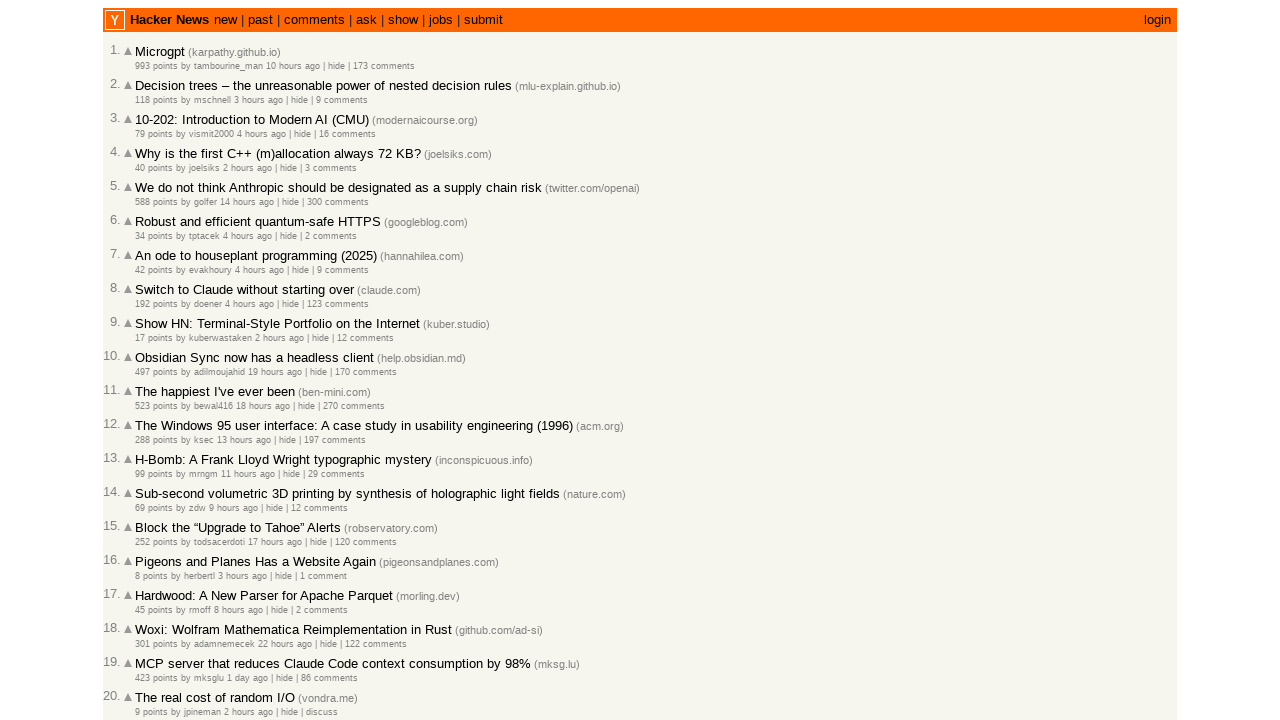

Filled search box with special characters '?*^^%' on input[name='q']
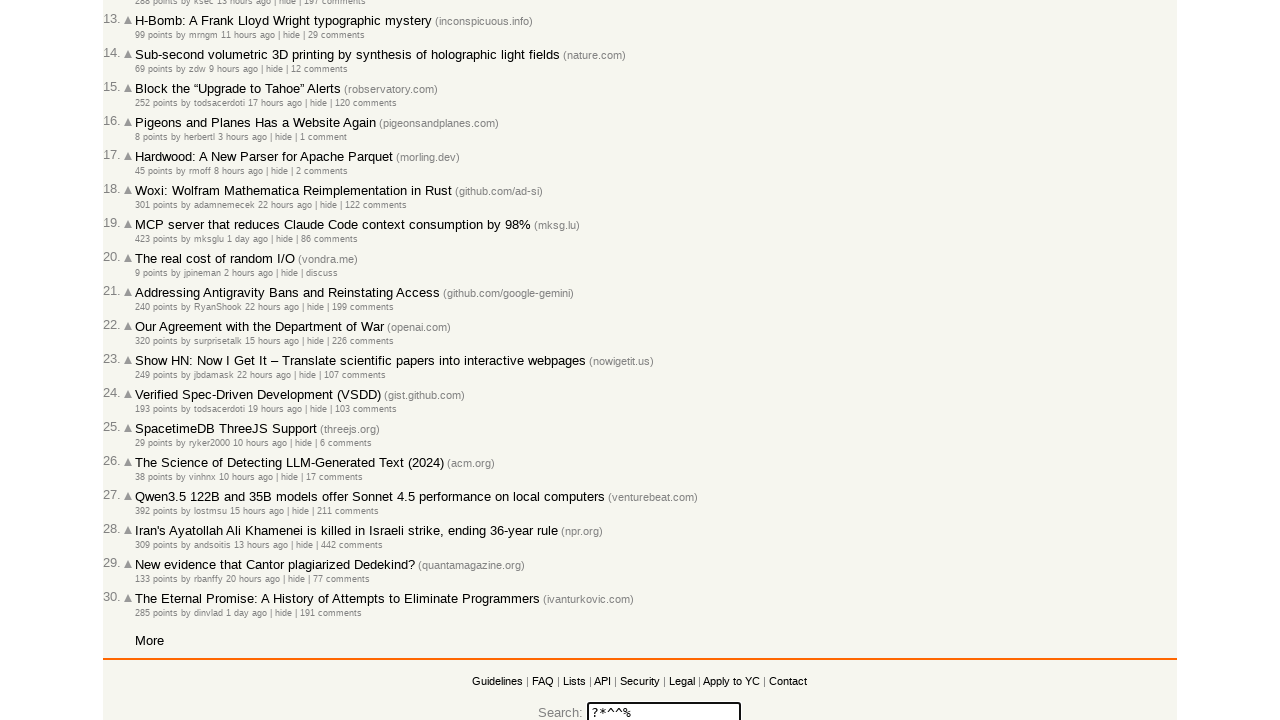

Pressed Enter to submit search query on input[name='q']
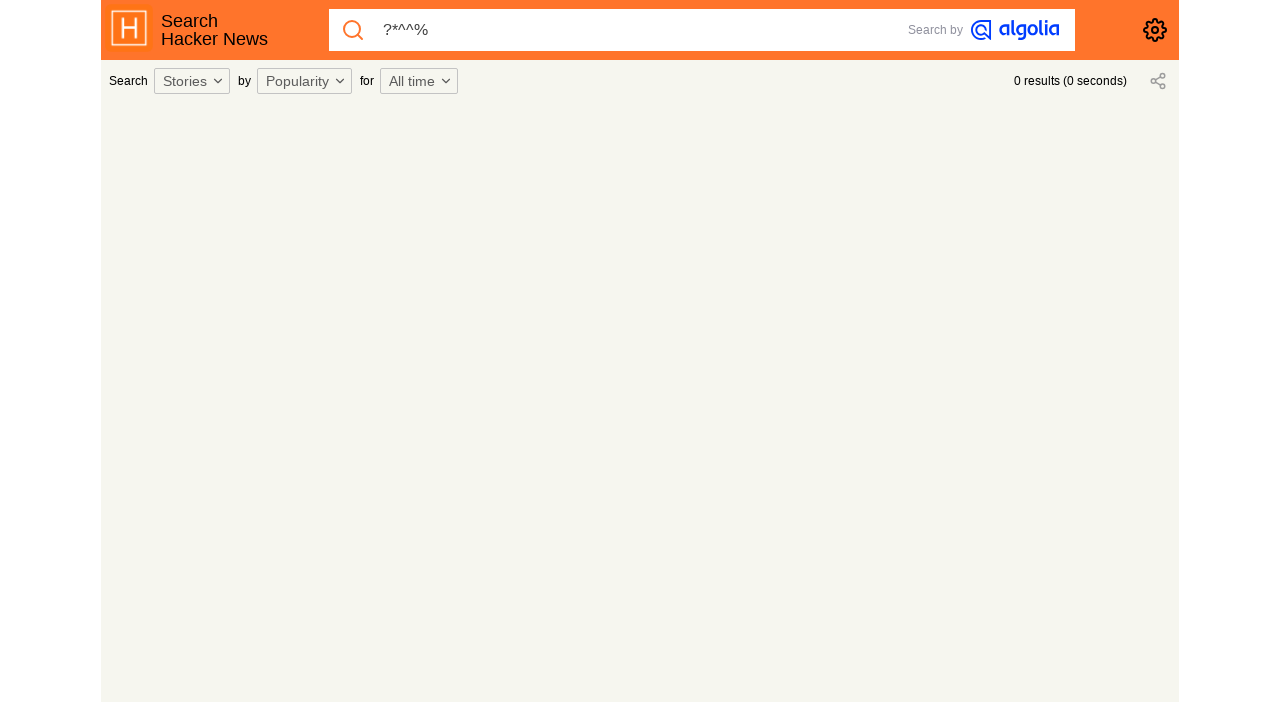

Waited for network to become idle after search submission
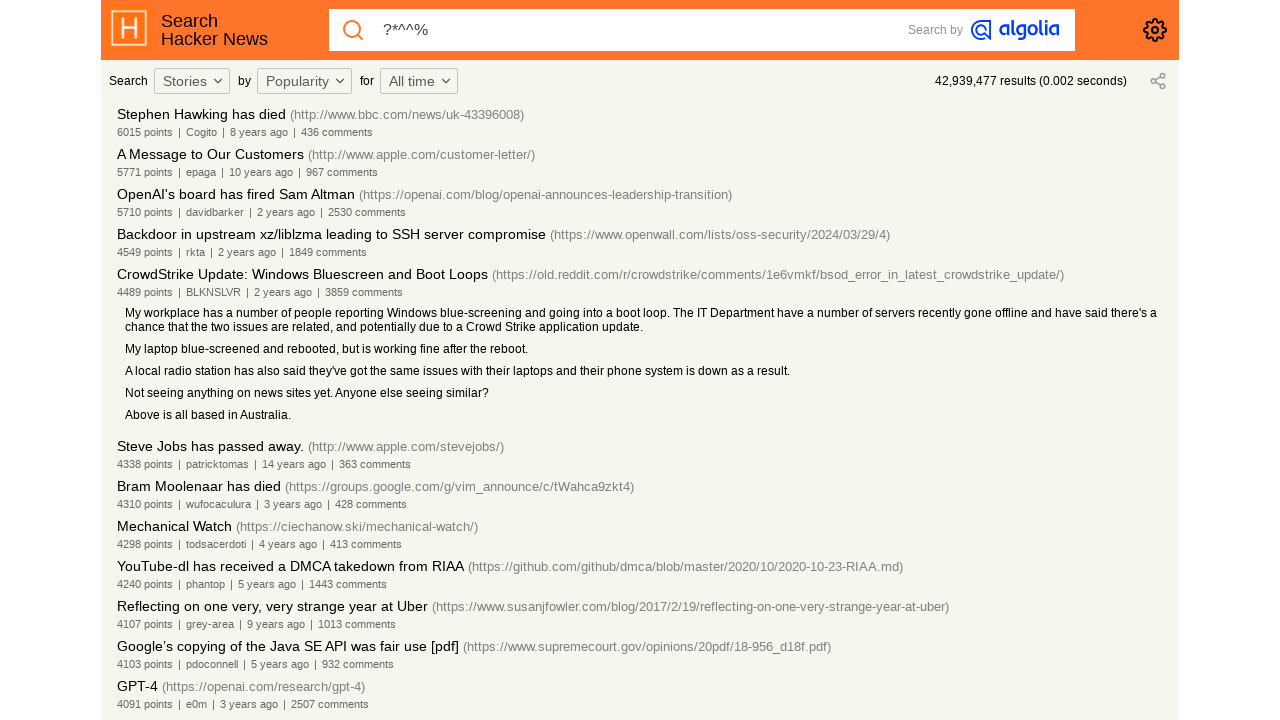

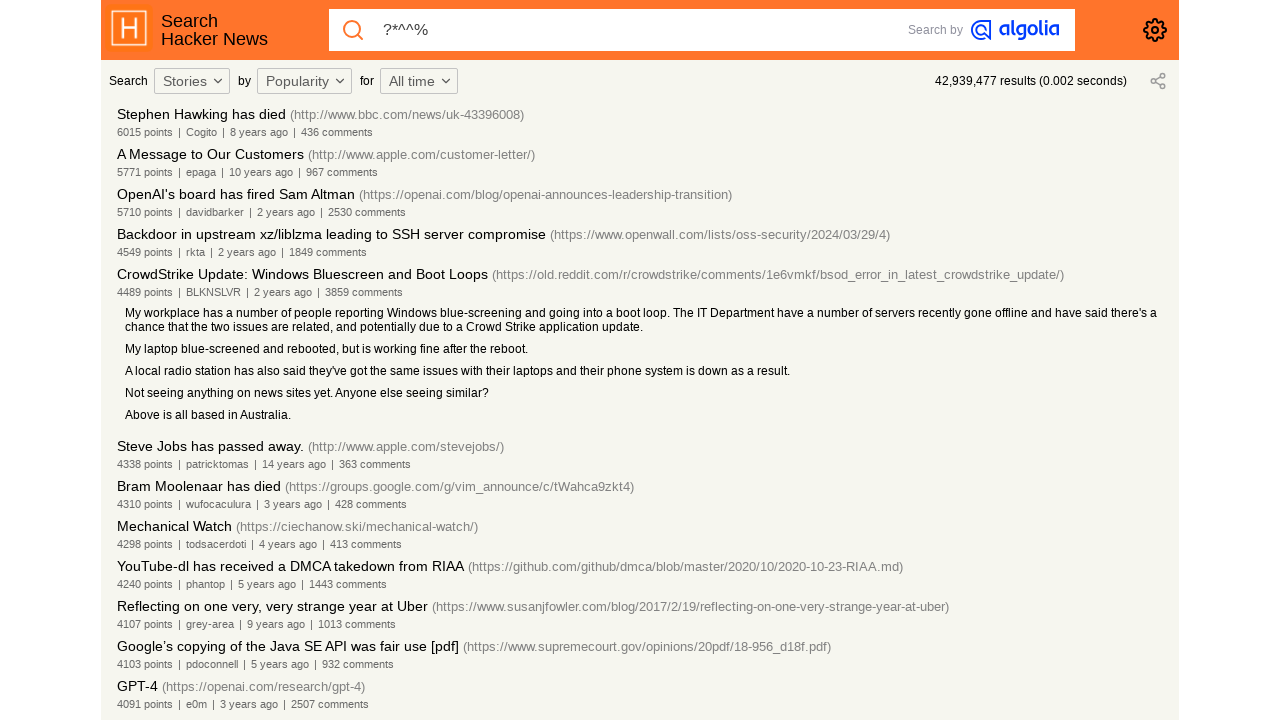